Simple test that navigates to the Guru99 demo banking site and maximizes the browser window

Starting URL: https://demo.guru99.com/v4/

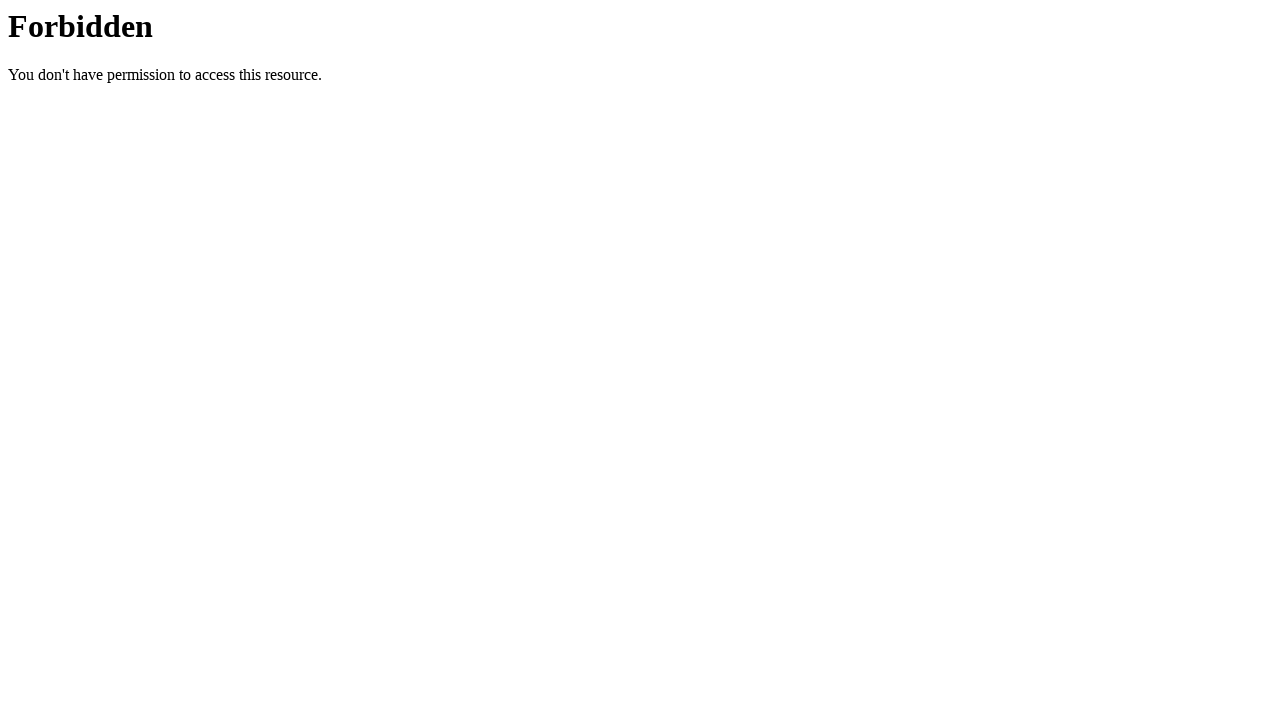

Navigated to Guru99 demo banking site
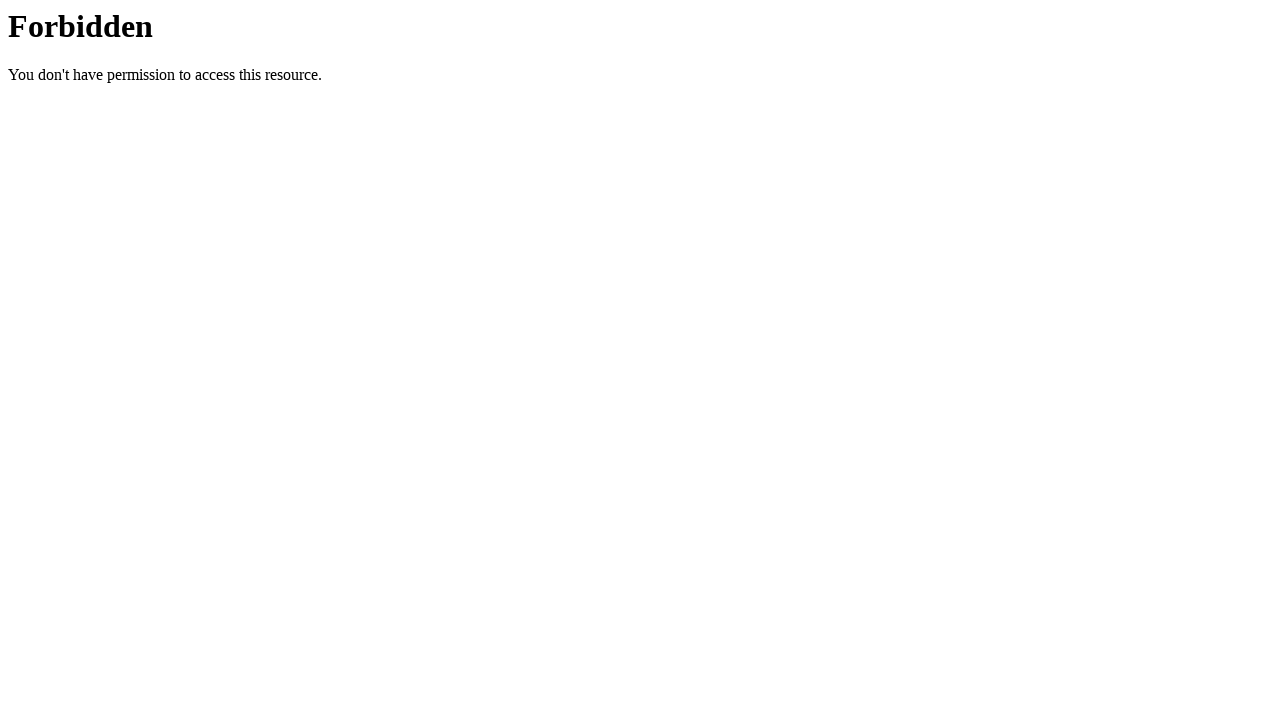

Maximized browser window to 1920x1080
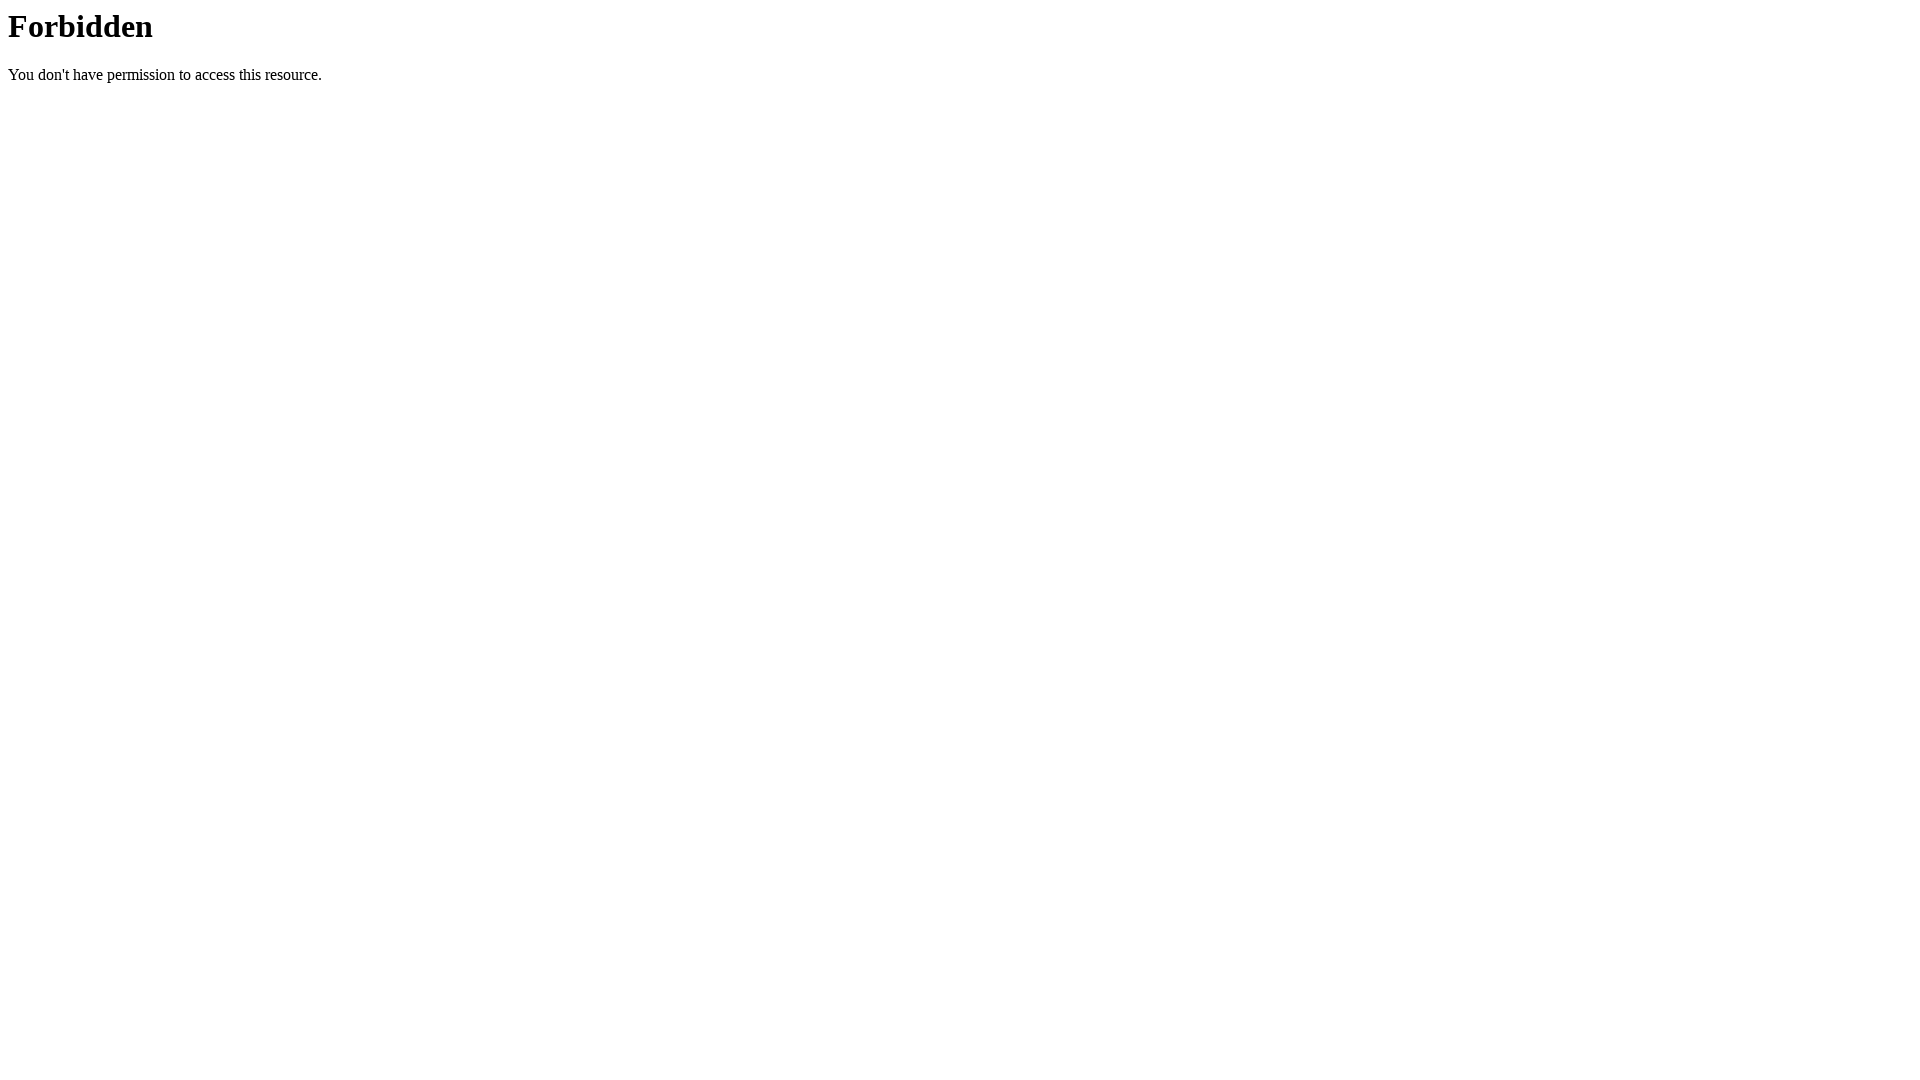

Page DOM content loaded
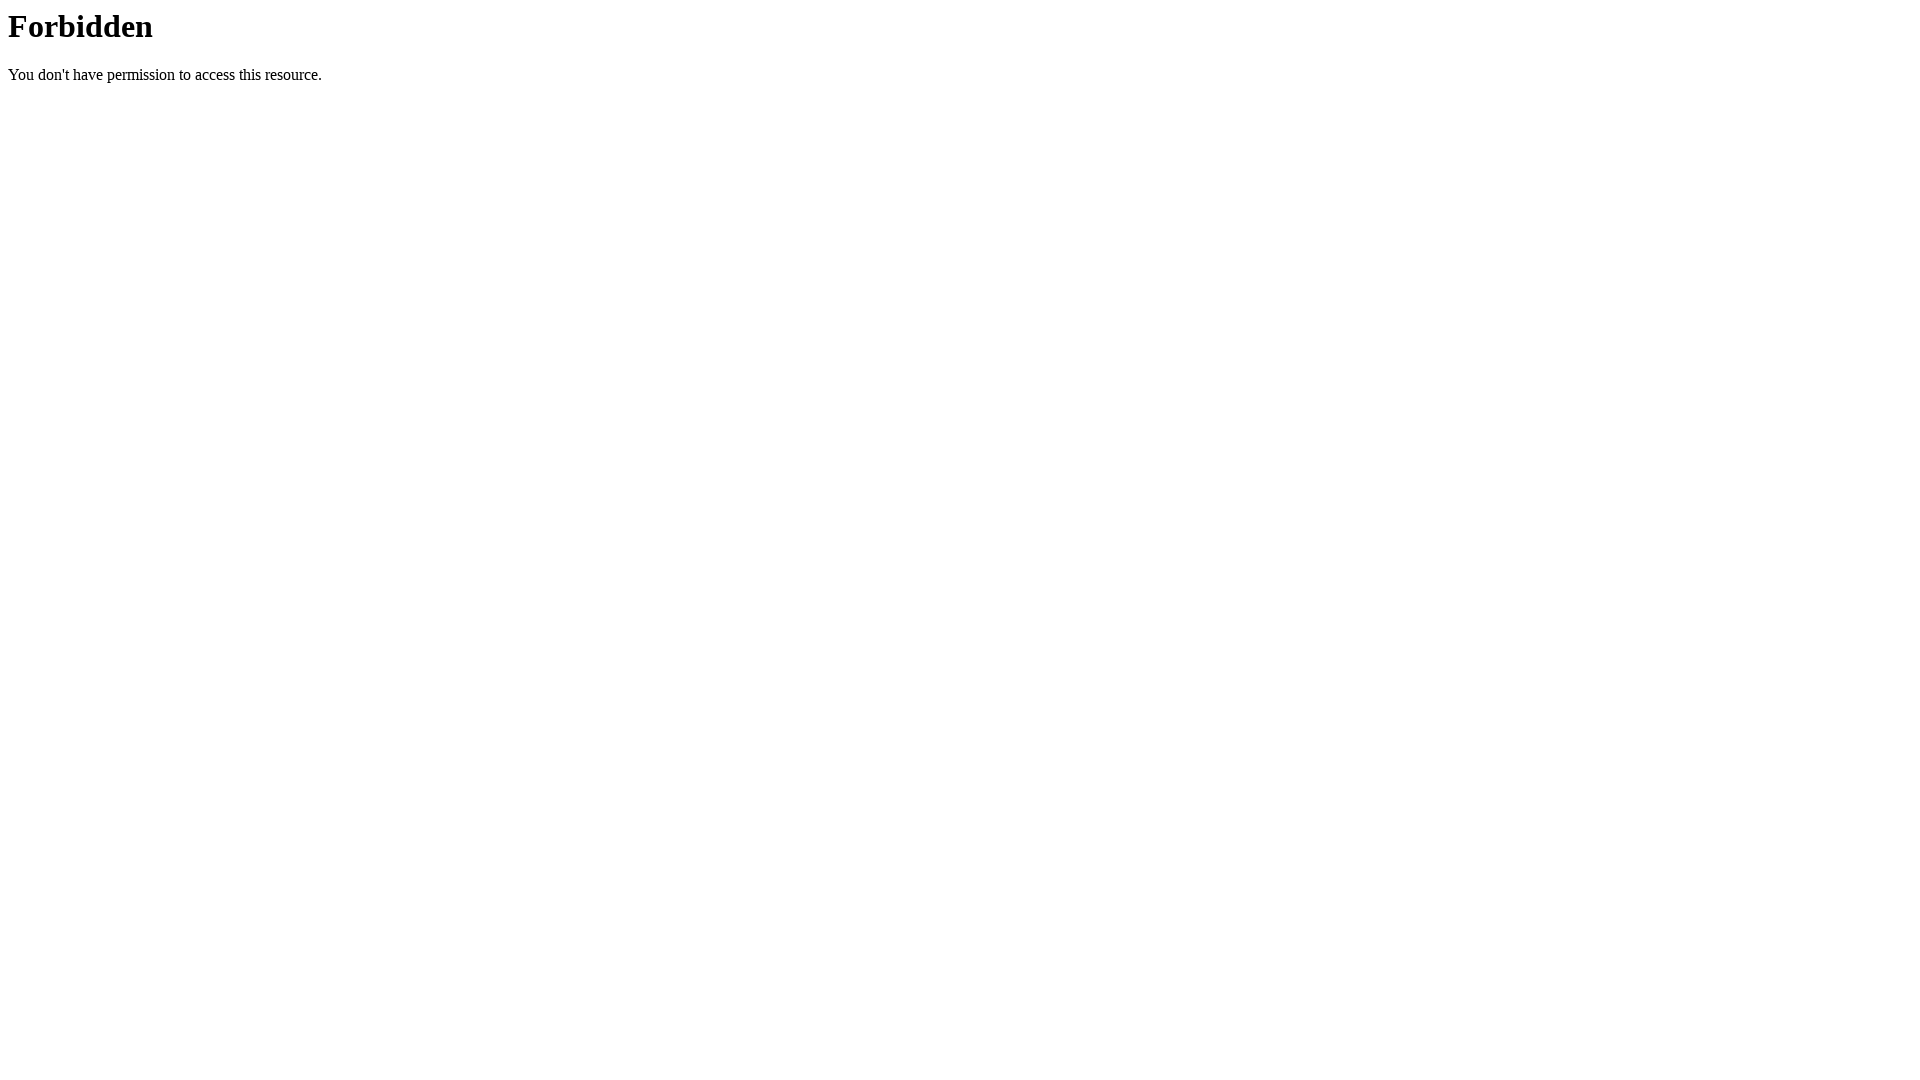

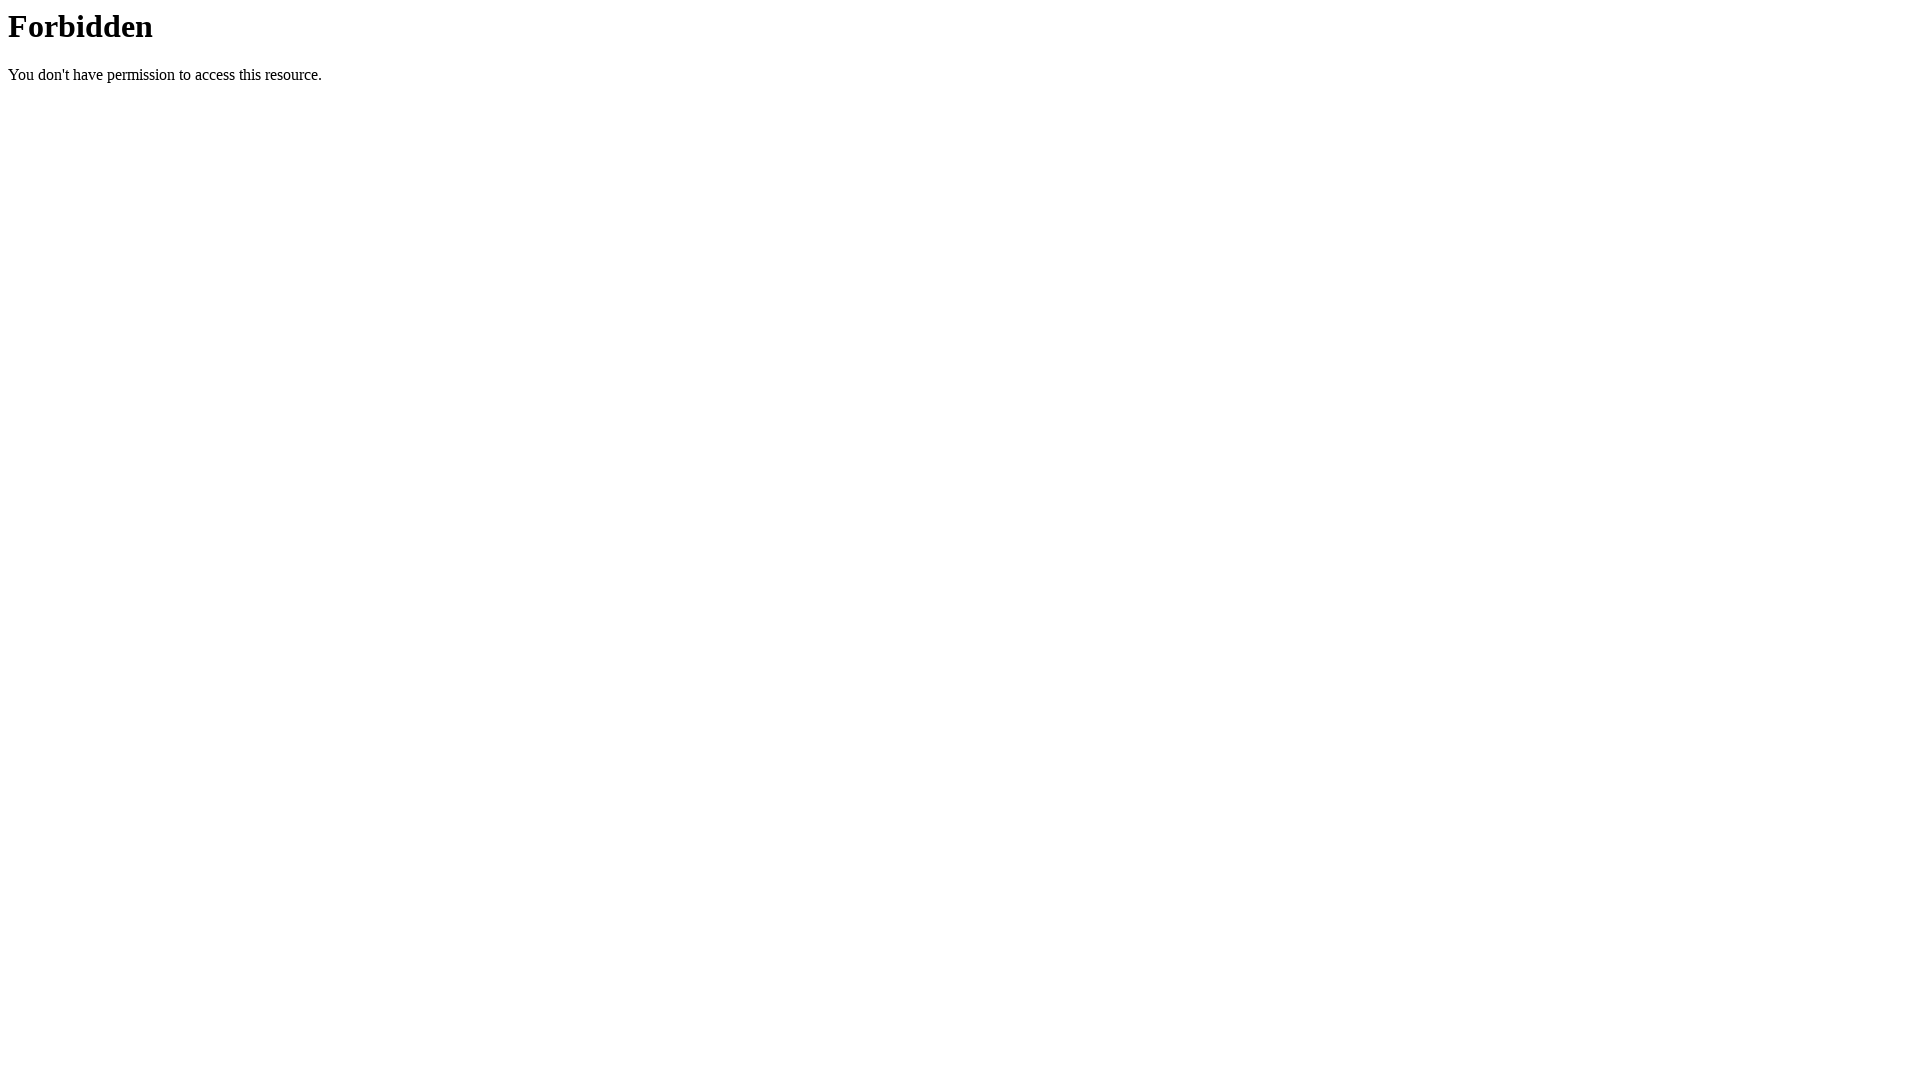